Tests finding a link by its text (a computed mathematical value), clicking it, then filling out a form with first name, last name, city, and country fields before submitting.

Starting URL: http://suninjuly.github.io/find_link_text

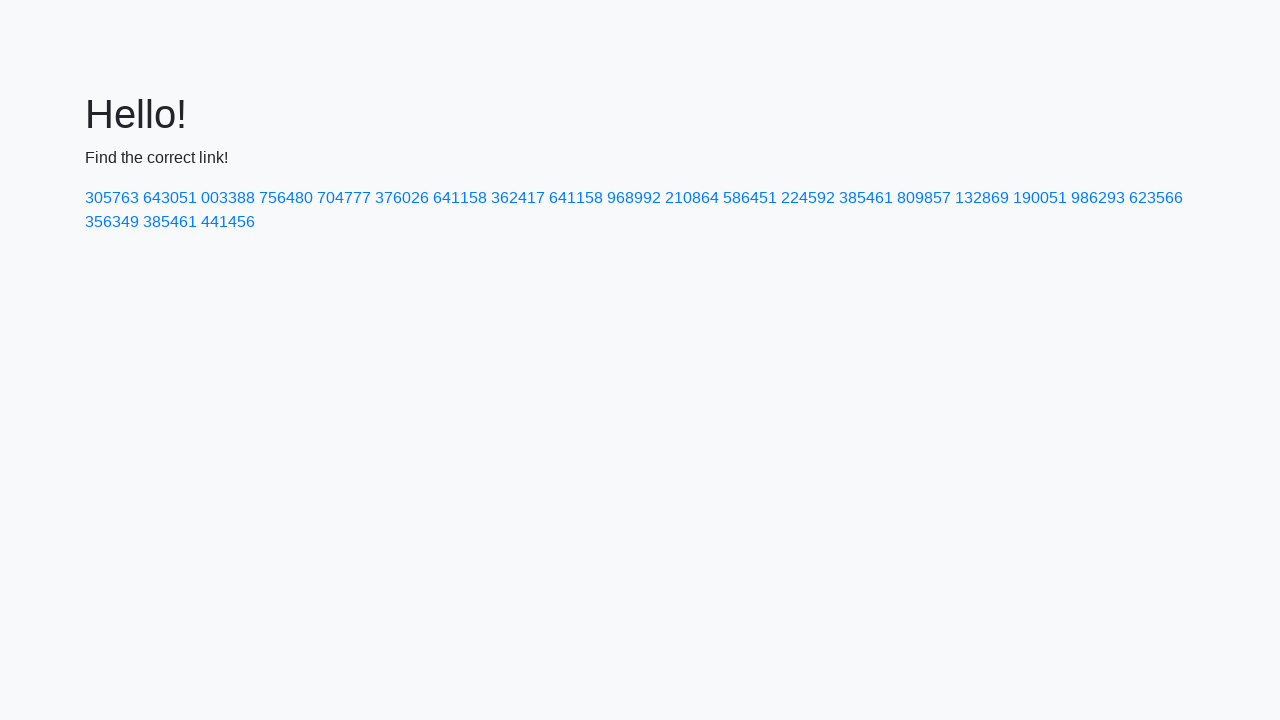

Clicked link with calculated text value: 224592 at (808, 198) on text=224592
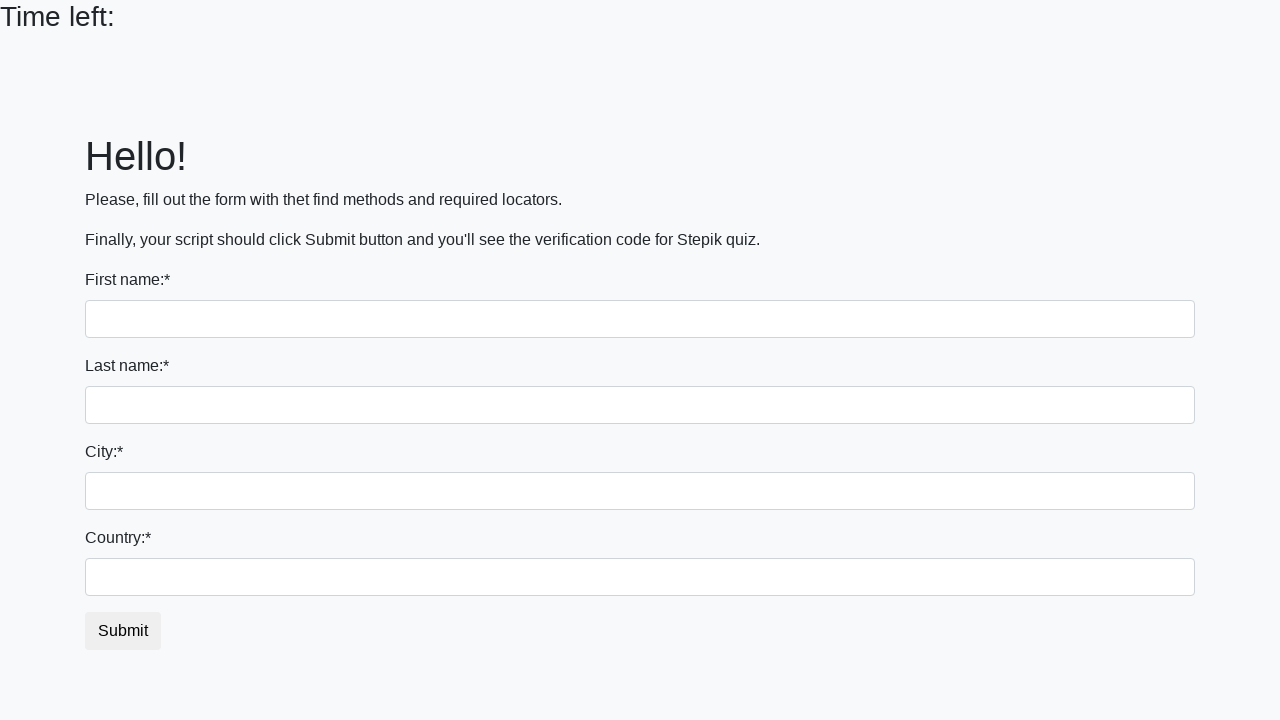

Filled first name field with 'Ivan' on input
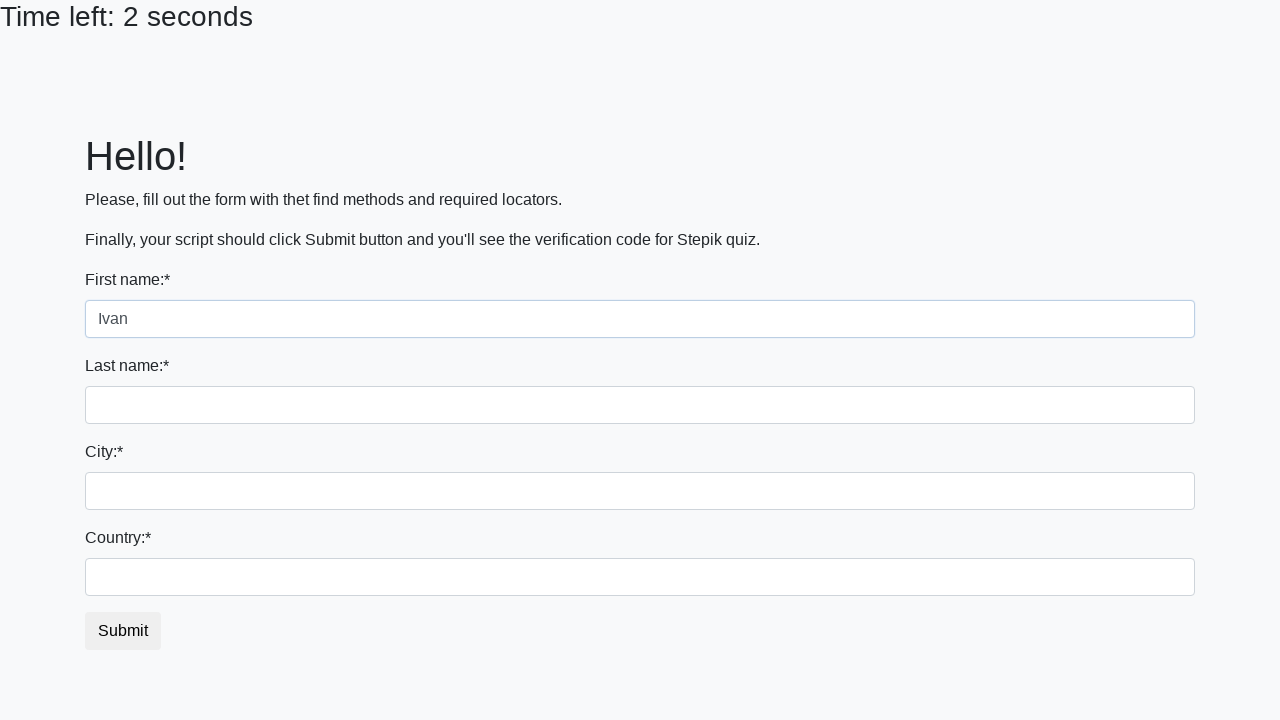

Filled last name field with 'Petrov' on input[name='last_name']
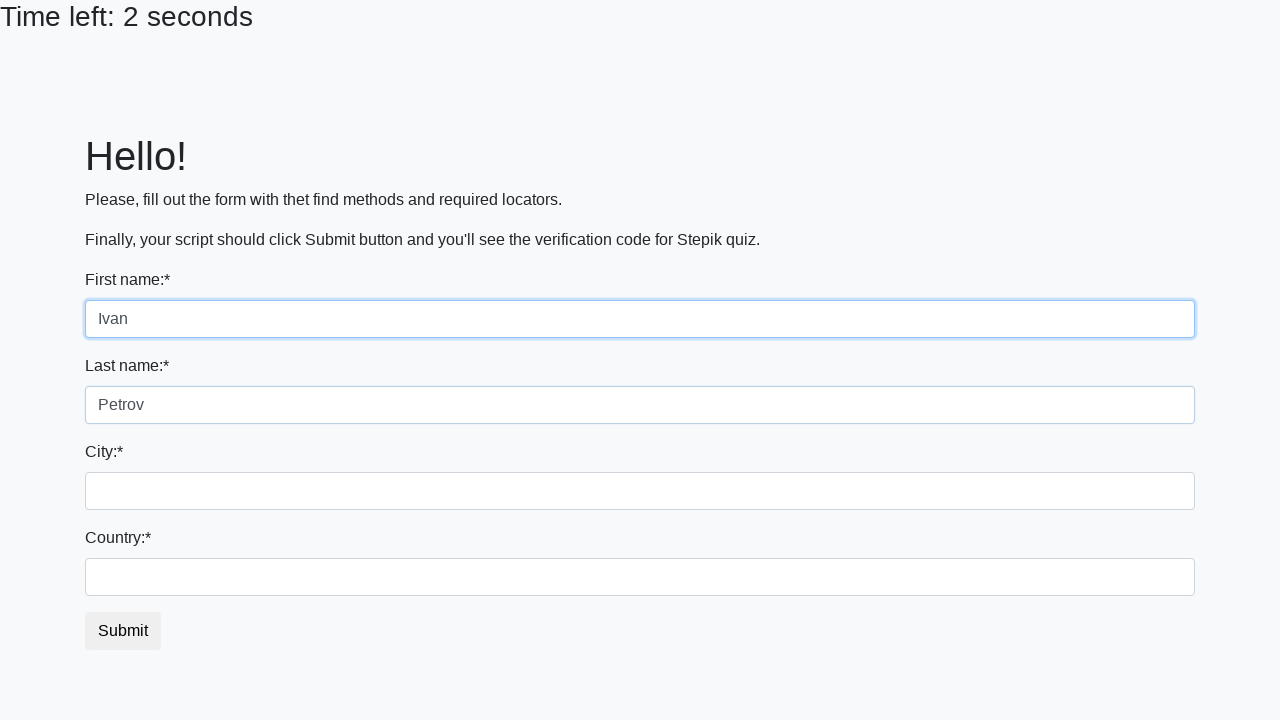

Filled city field with 'Smolensk' on .city
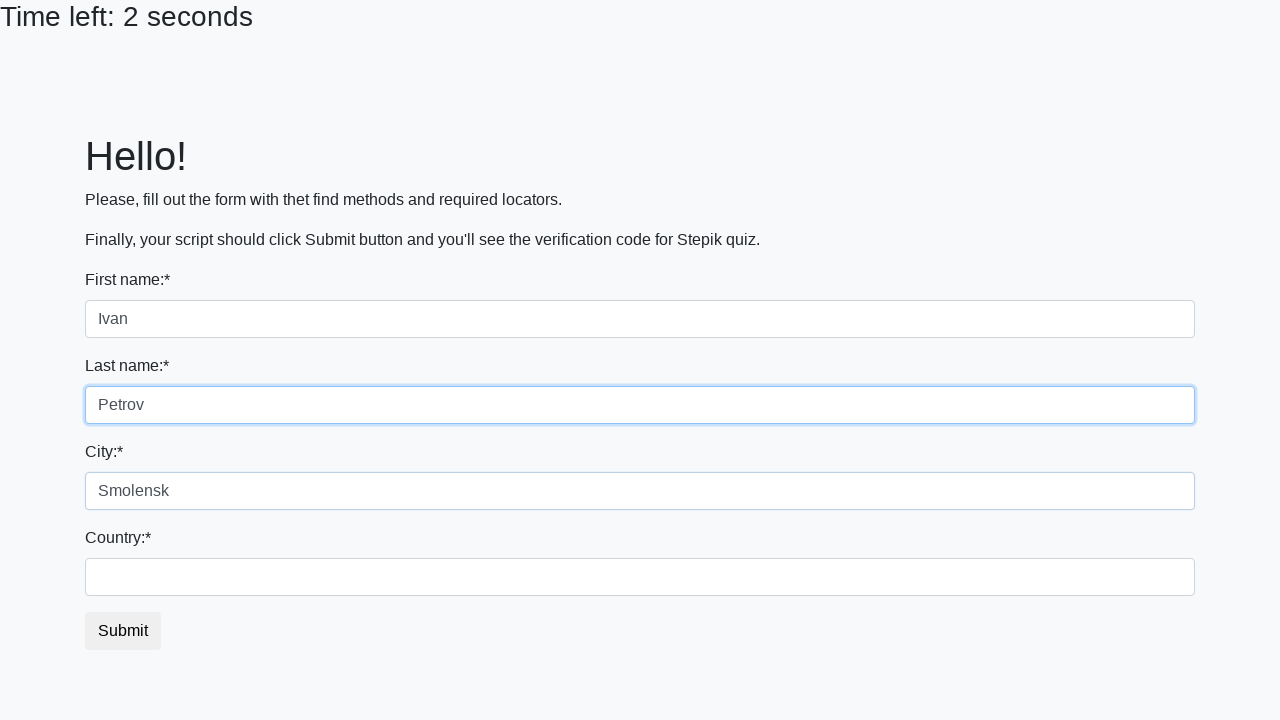

Filled country field with 'Russia' on #country
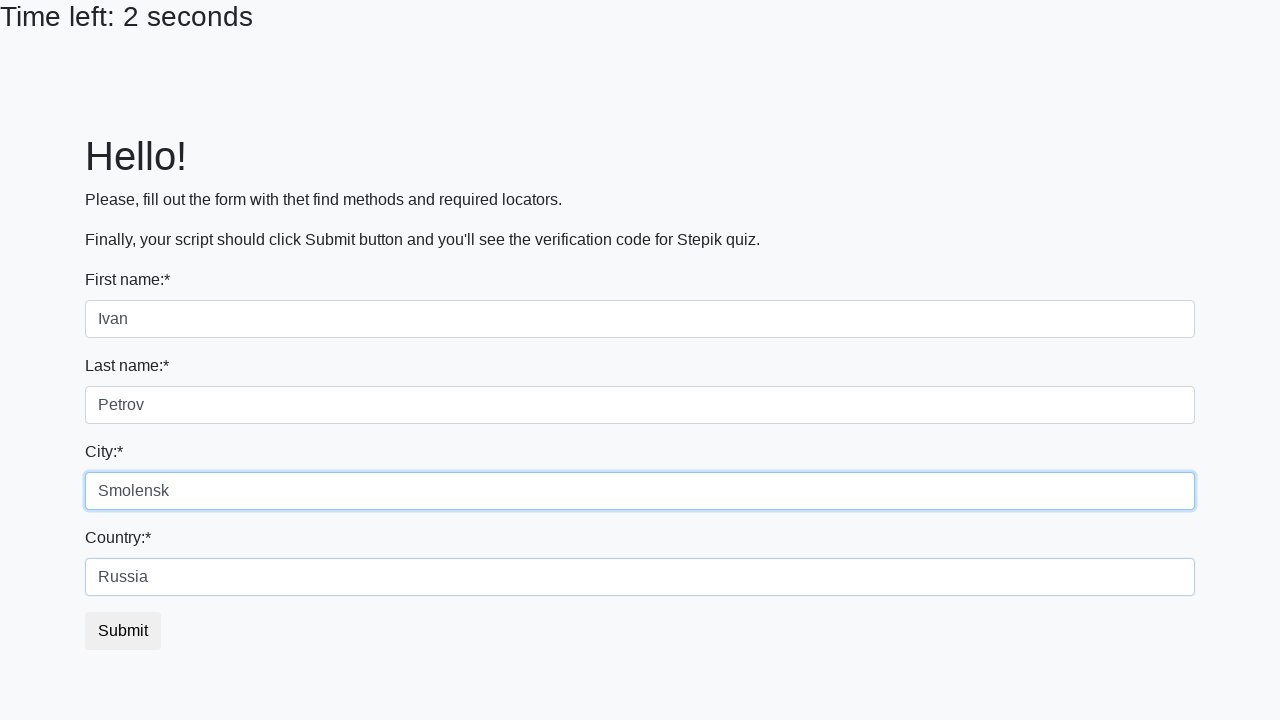

Clicked submit button to complete form submission at (123, 631) on button.btn
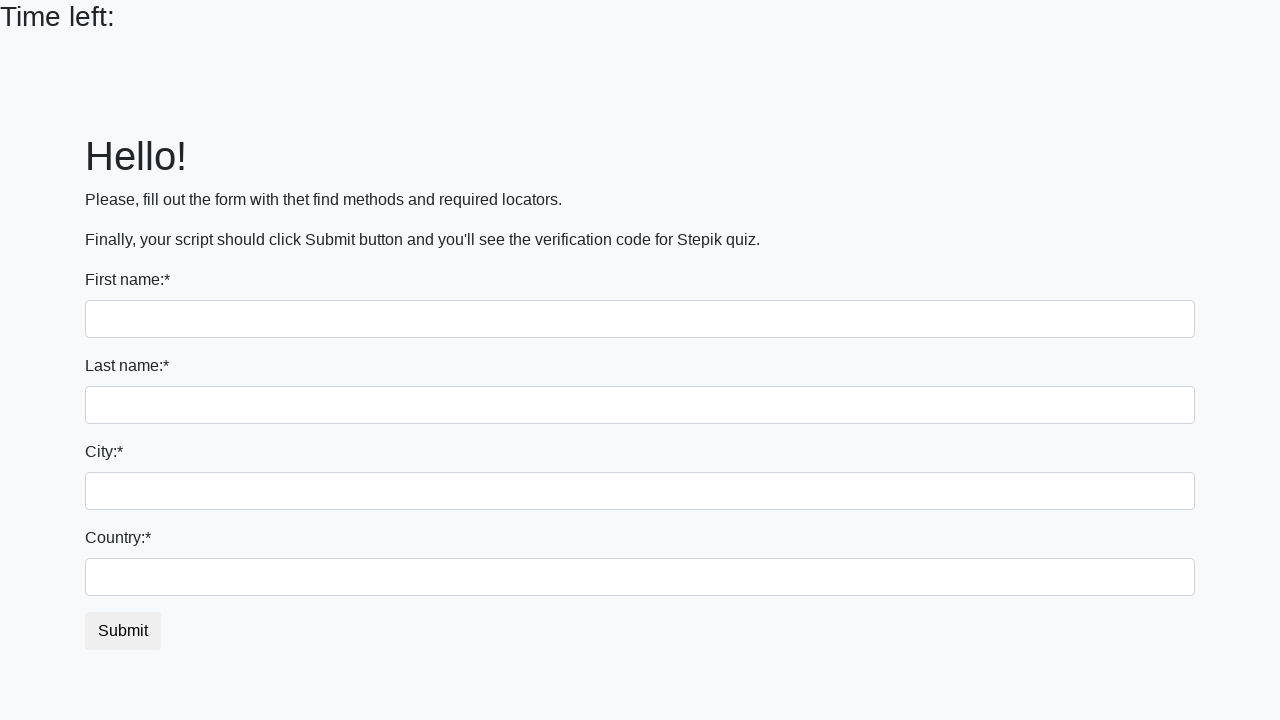

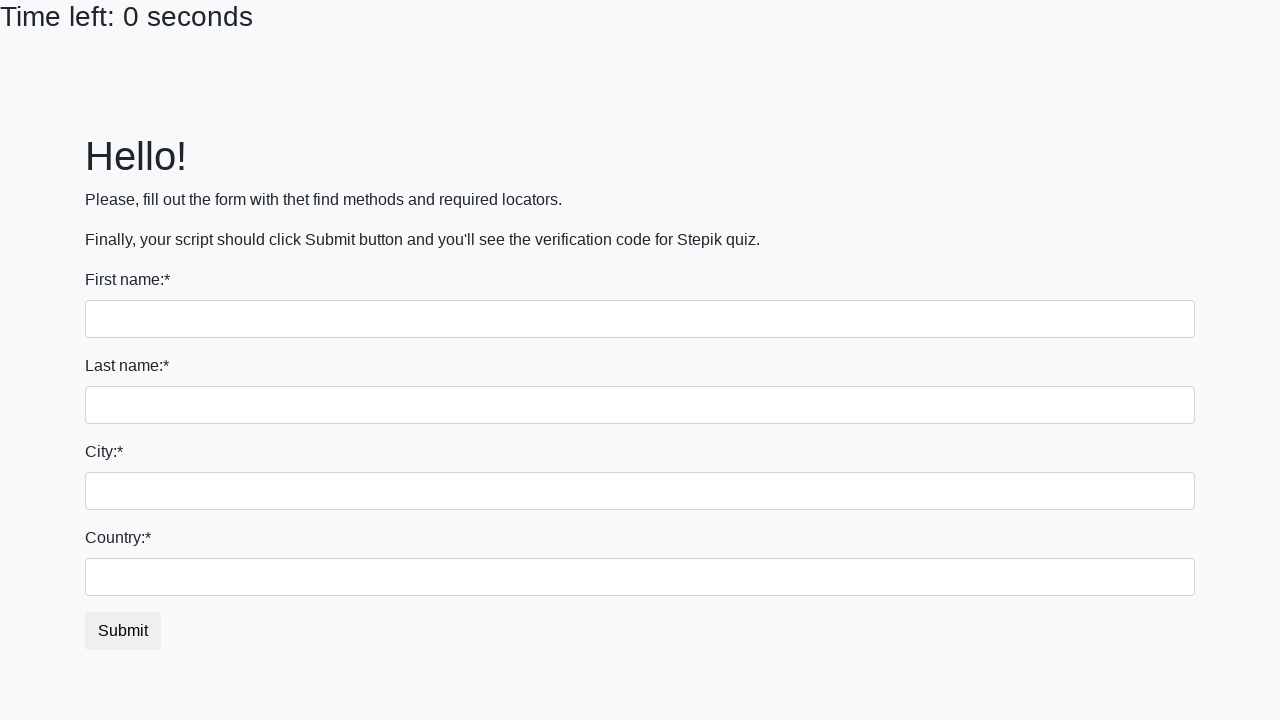